Navigates to a simple form page and locates the submit button element to verify it exists and is accessible

Starting URL: http://suninjuly.github.io/simple_form_find_task.html

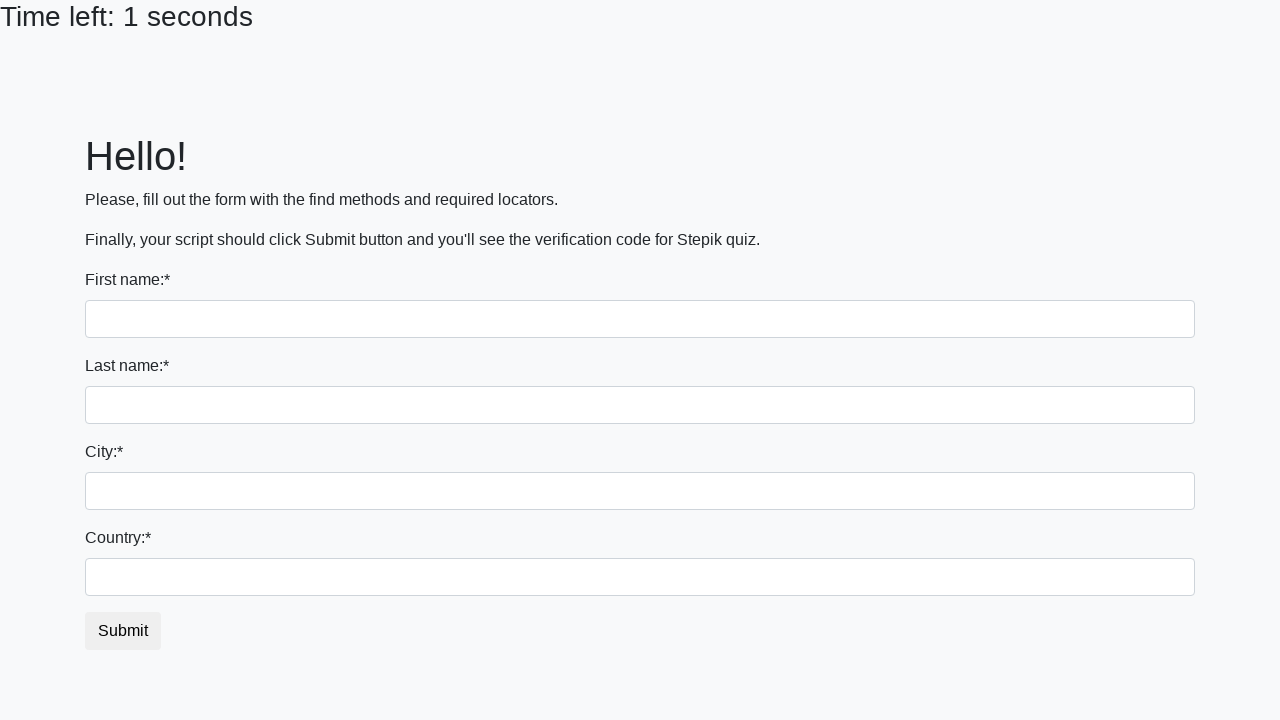

Navigated to simple form page
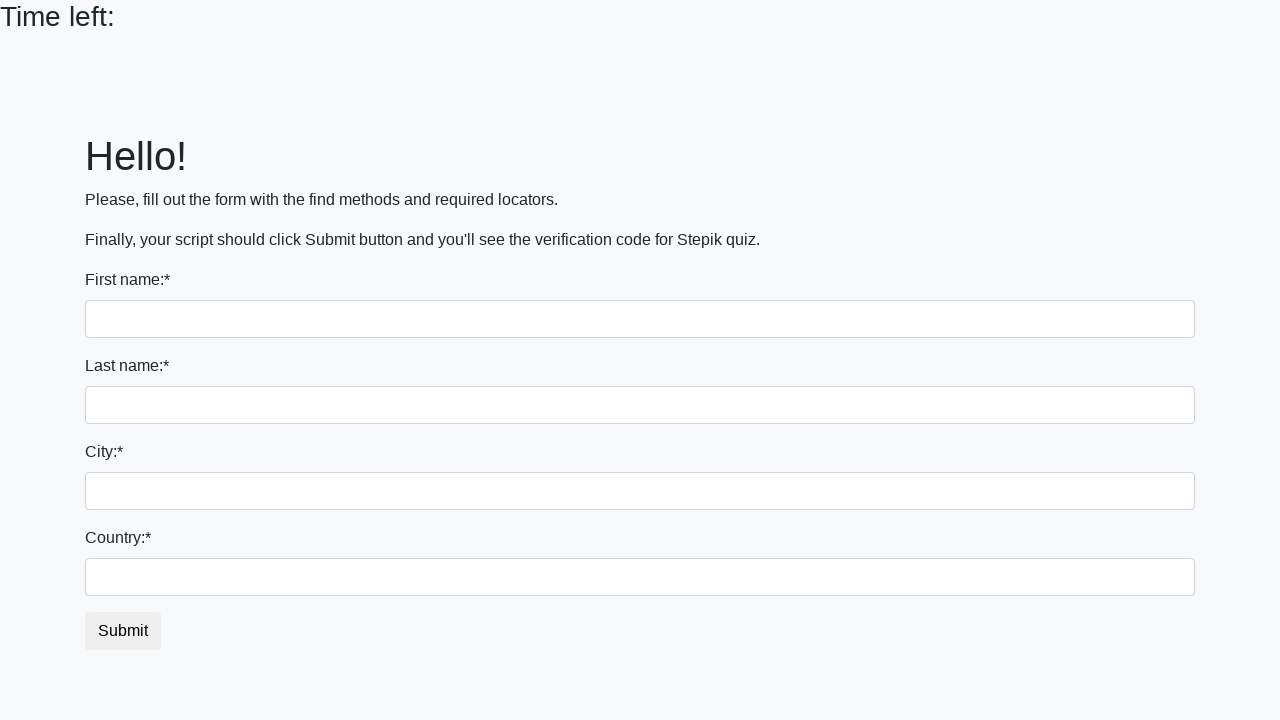

Located submit button element
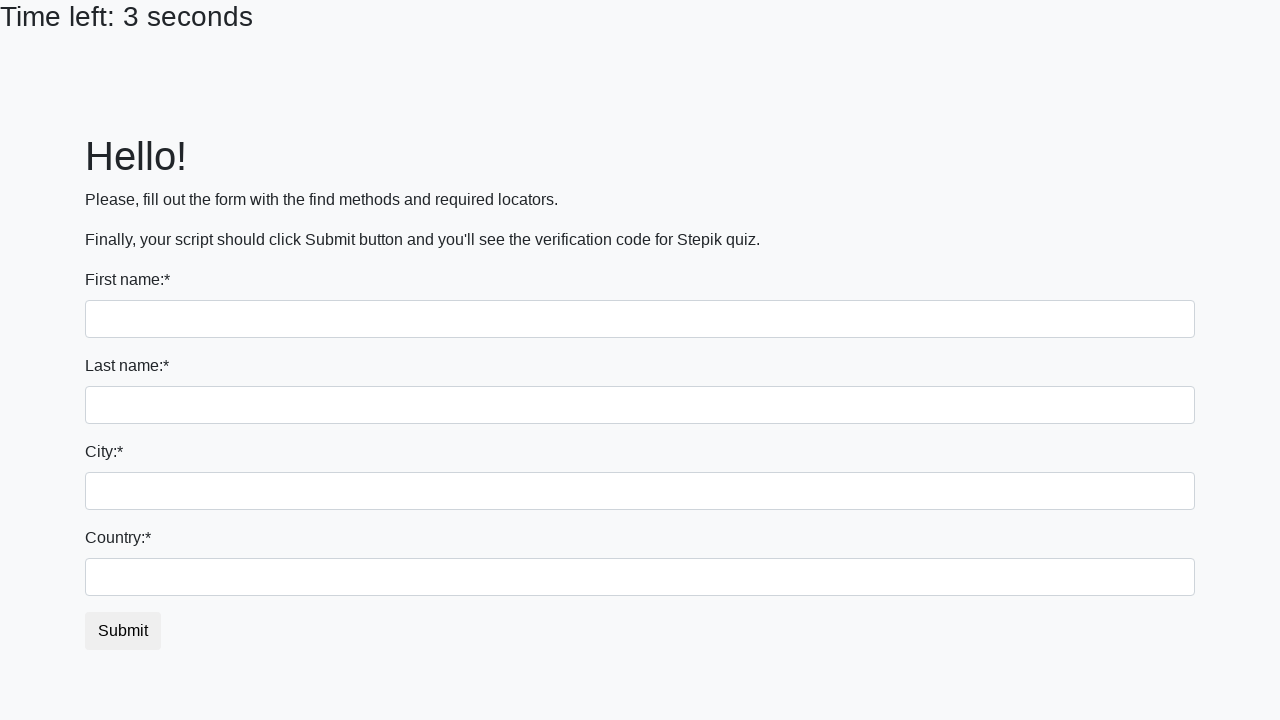

Submit button is visible and accessible
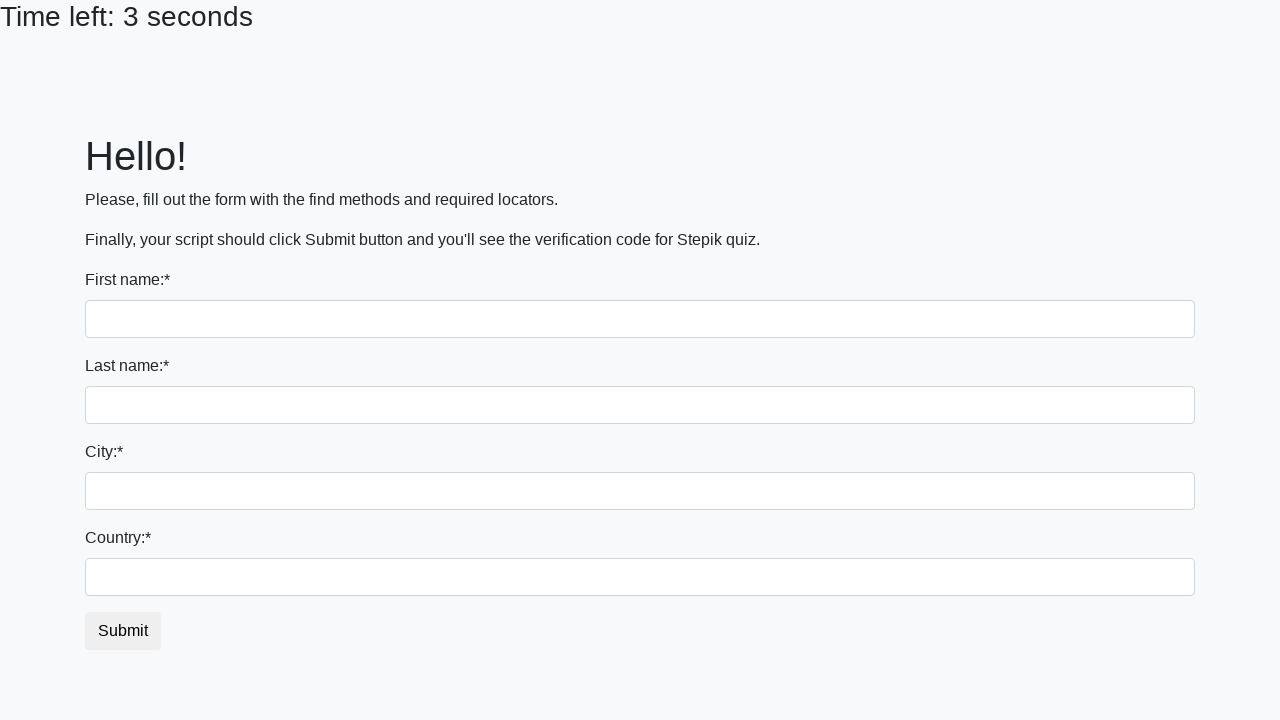

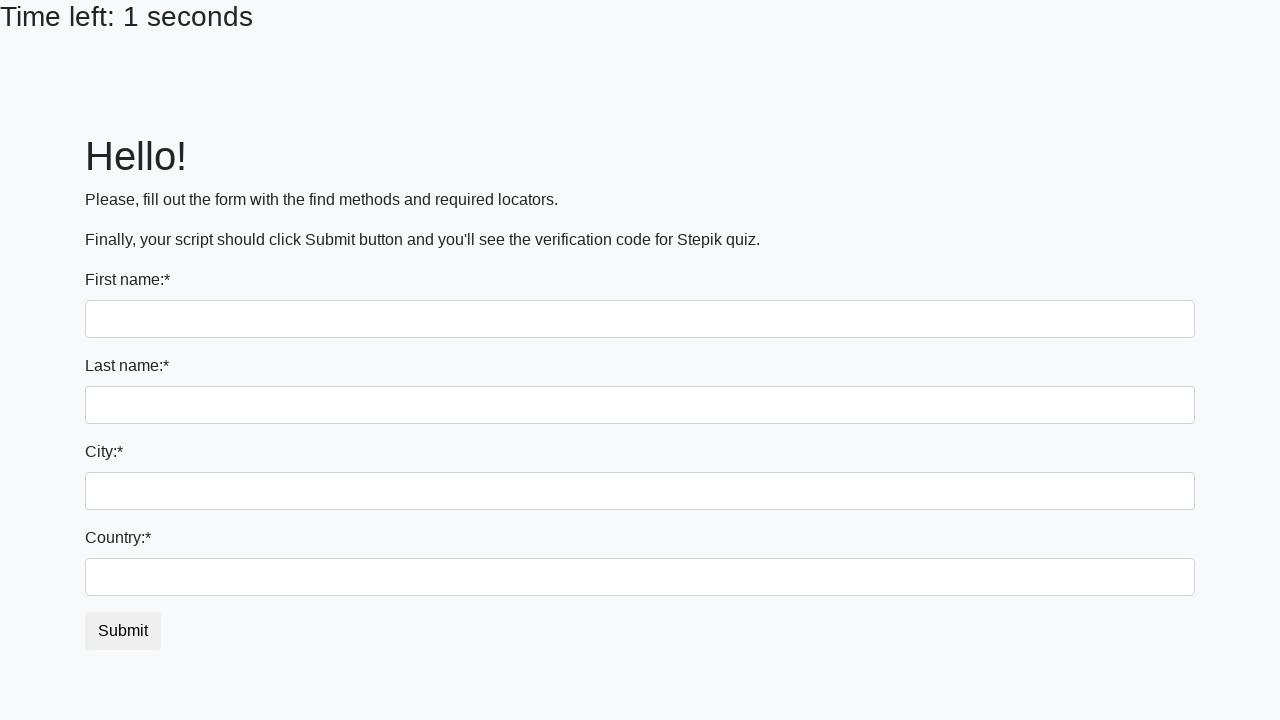